Tests a form with mathematical calculation, filling an answer field based on an attribute value, and selecting checkboxes and radio buttons

Starting URL: http://suninjuly.github.io/get_attribute.html

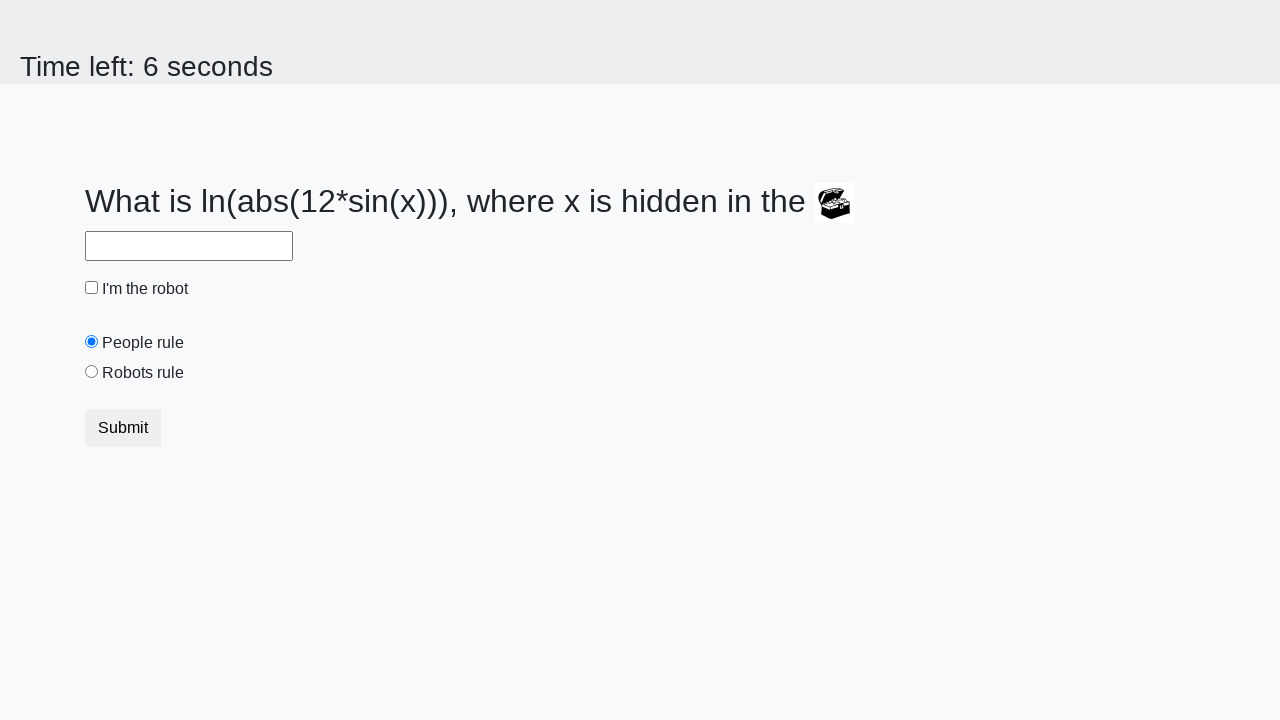

Located treasure element with ID 'treasure'
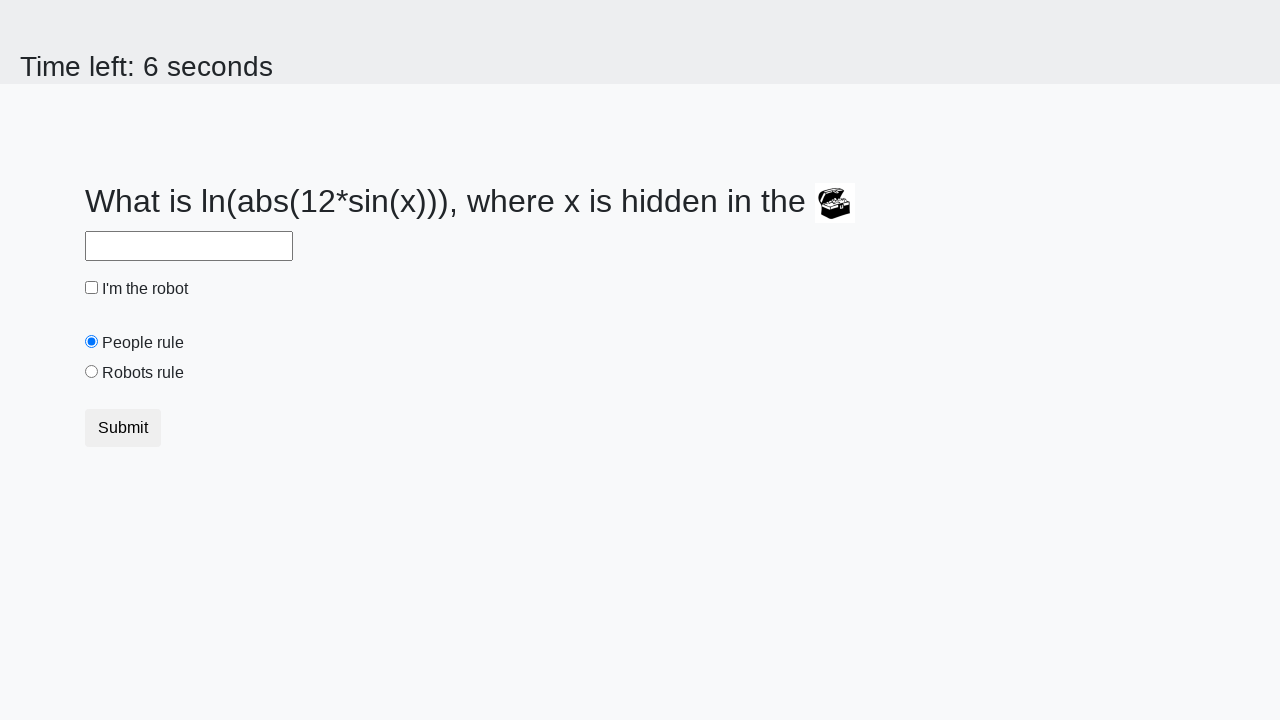

Extracted valuex attribute from treasure element: 55
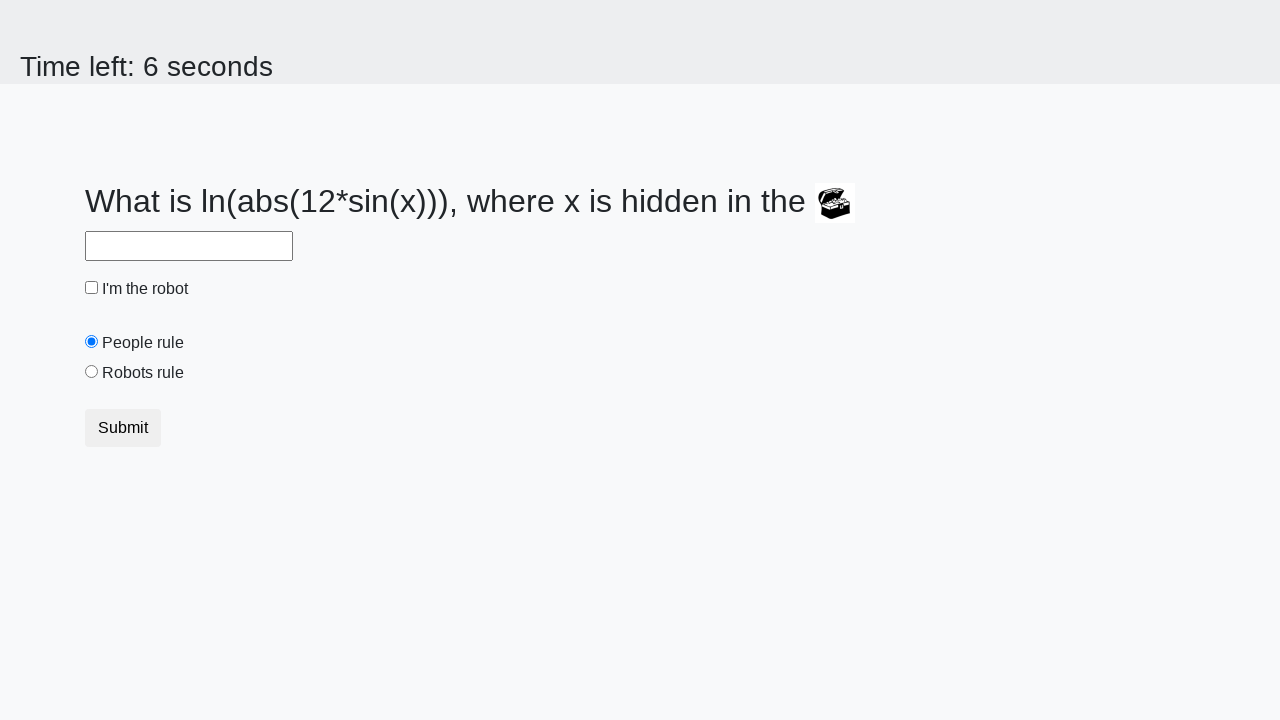

Calculated answer using mathematical formula: 2.4846617931716857
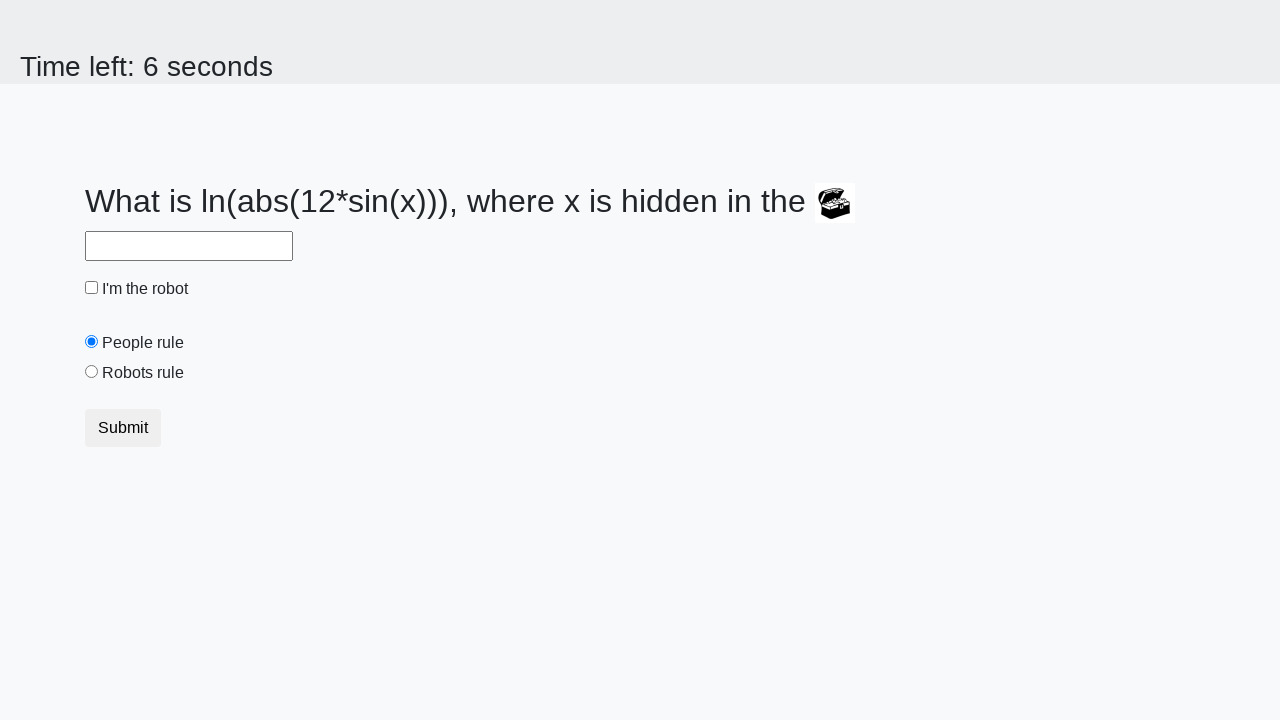

Filled answer field with calculated value: 2.4846617931716857 on #answer
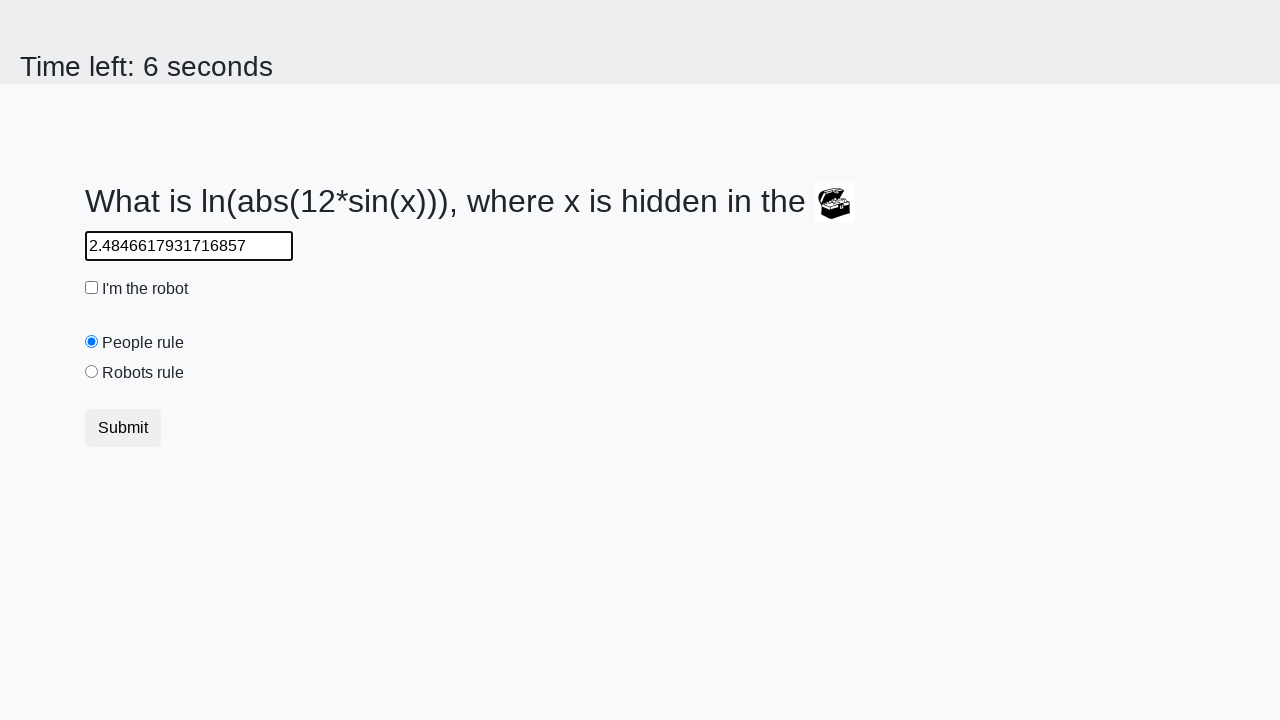

Clicked robot checkbox at (92, 288) on #robotCheckbox
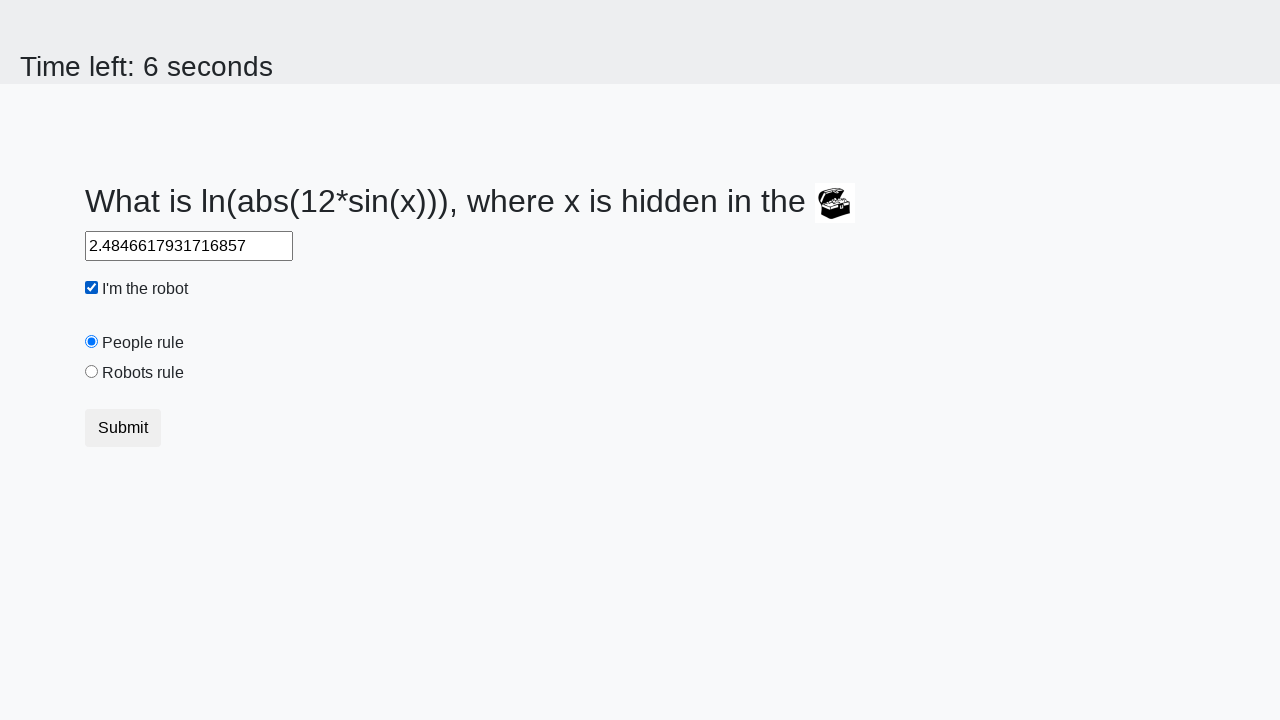

Clicked 'robots rule' radio button at (92, 372) on #robotsRule
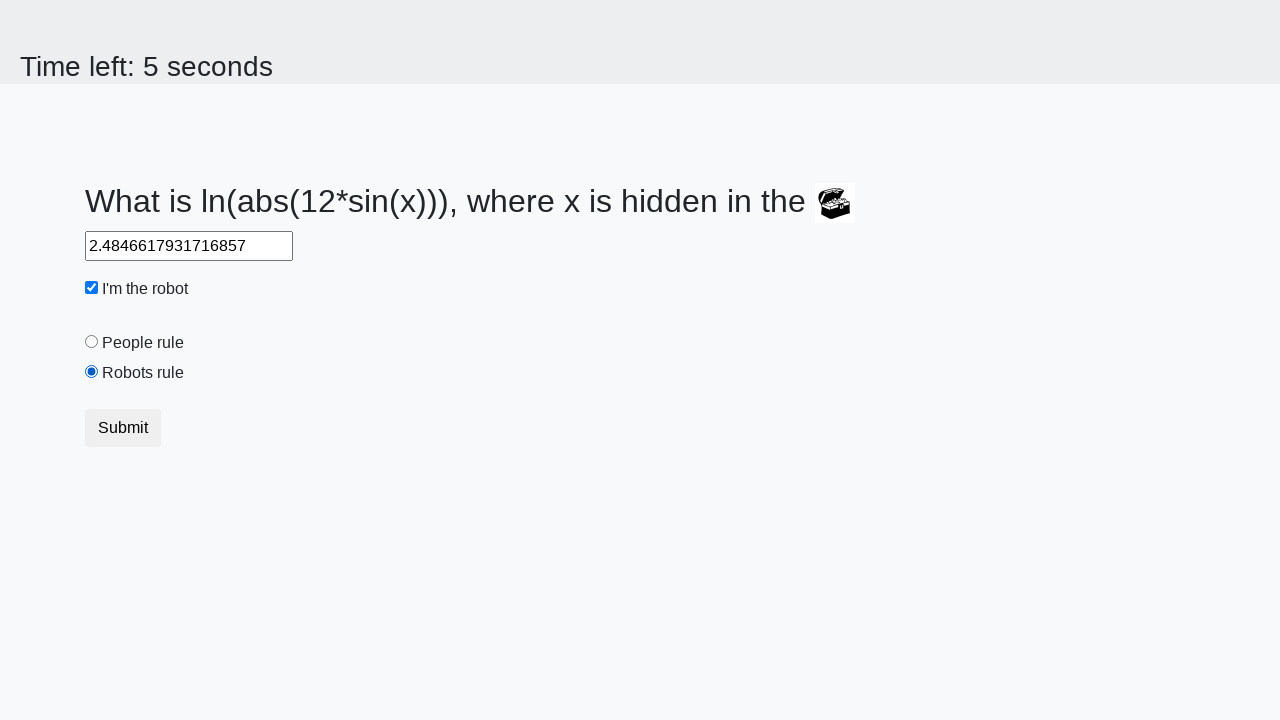

Clicked submit button to submit the form at (123, 428) on button.btn
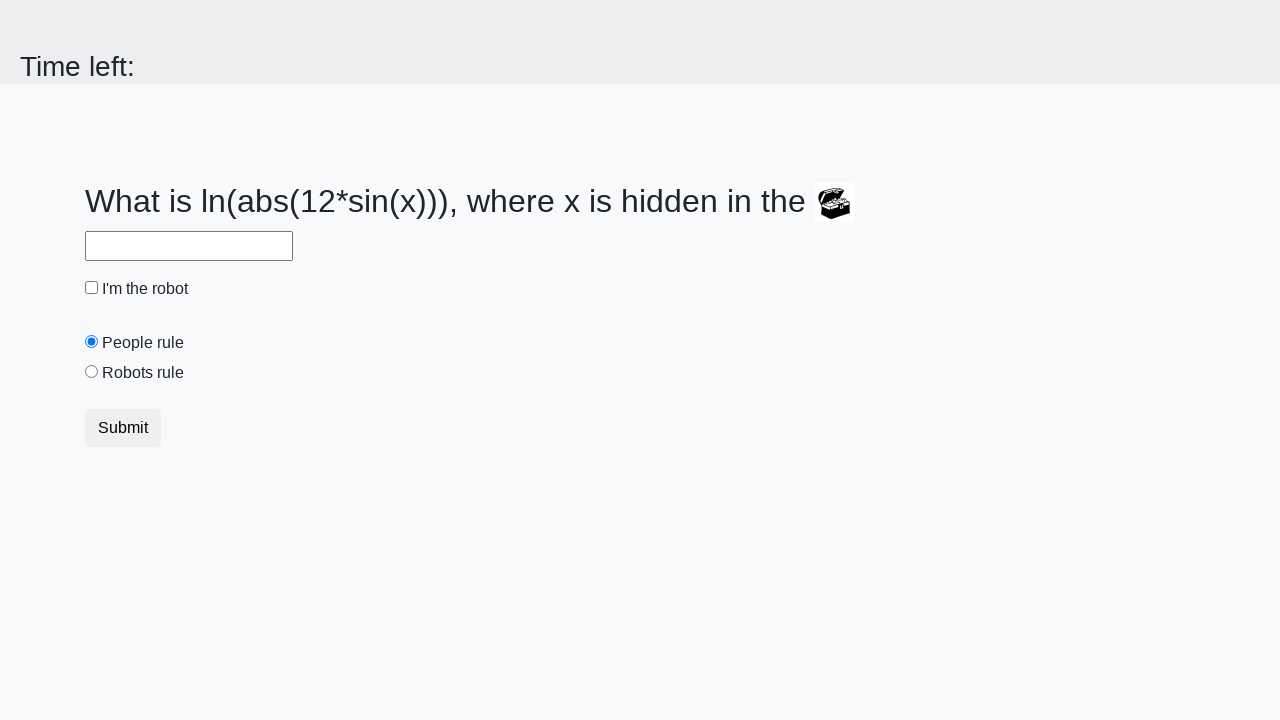

Waited 1000ms for form submission result
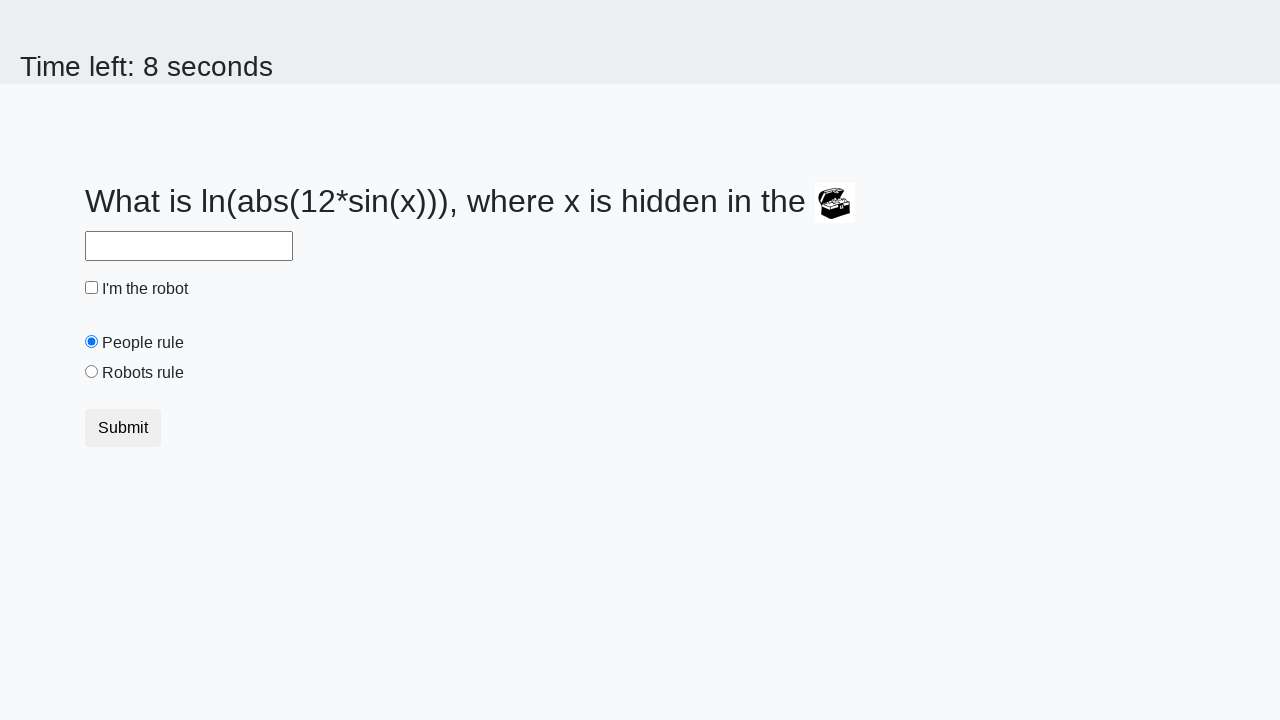

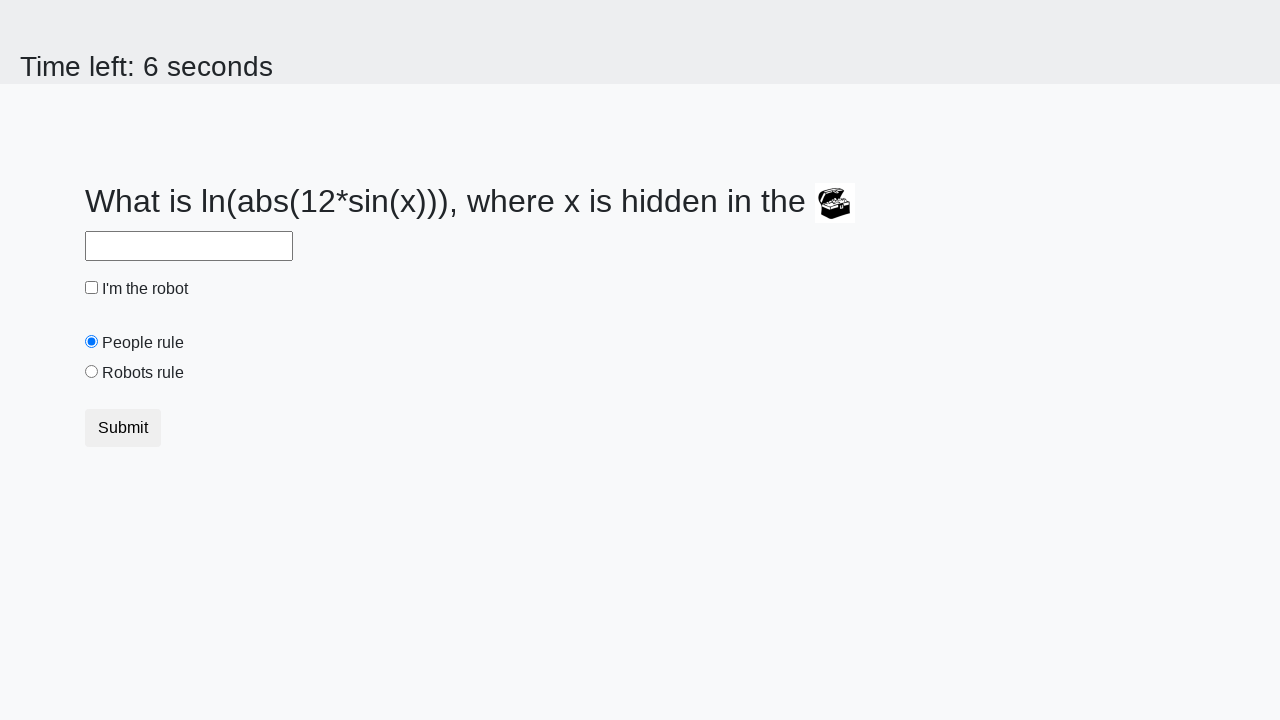